Tests interaction with a dynamically appearing button that becomes visible after a delay, with retry logic if the element is not immediately found

Starting URL: https://demoqa.com/dynamic-properties

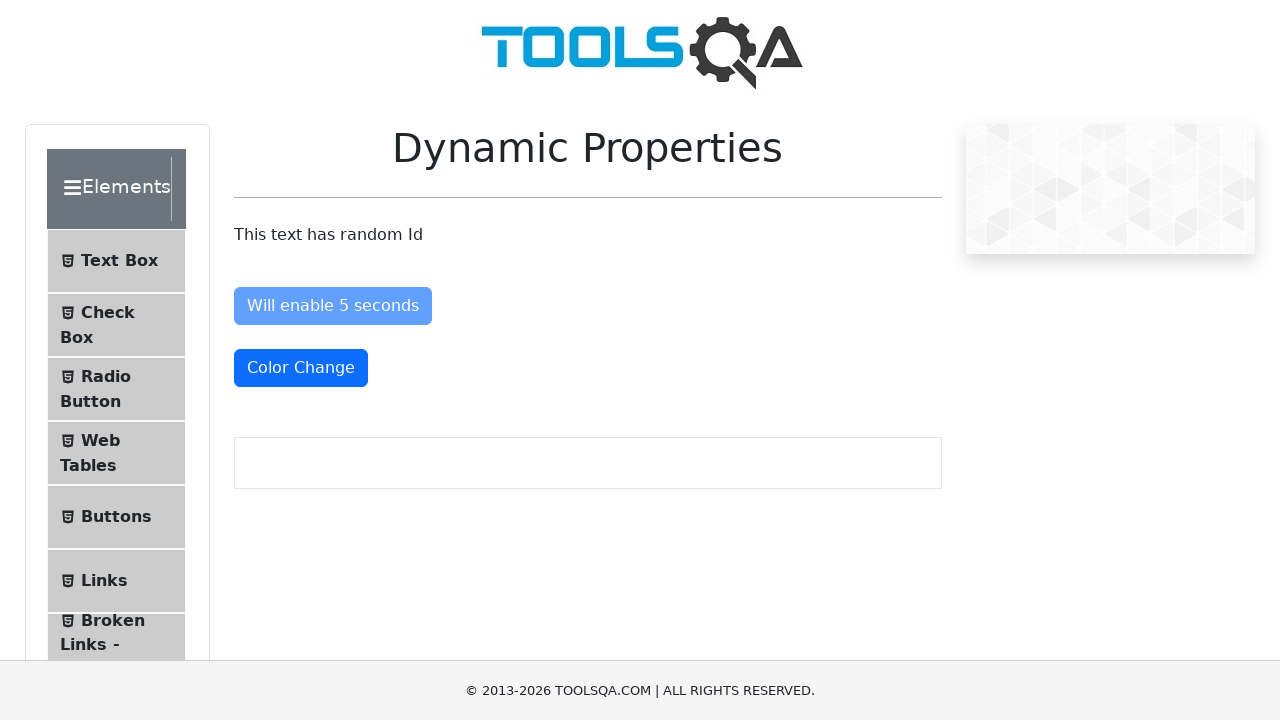

Navigated to DemoQA dynamic properties page
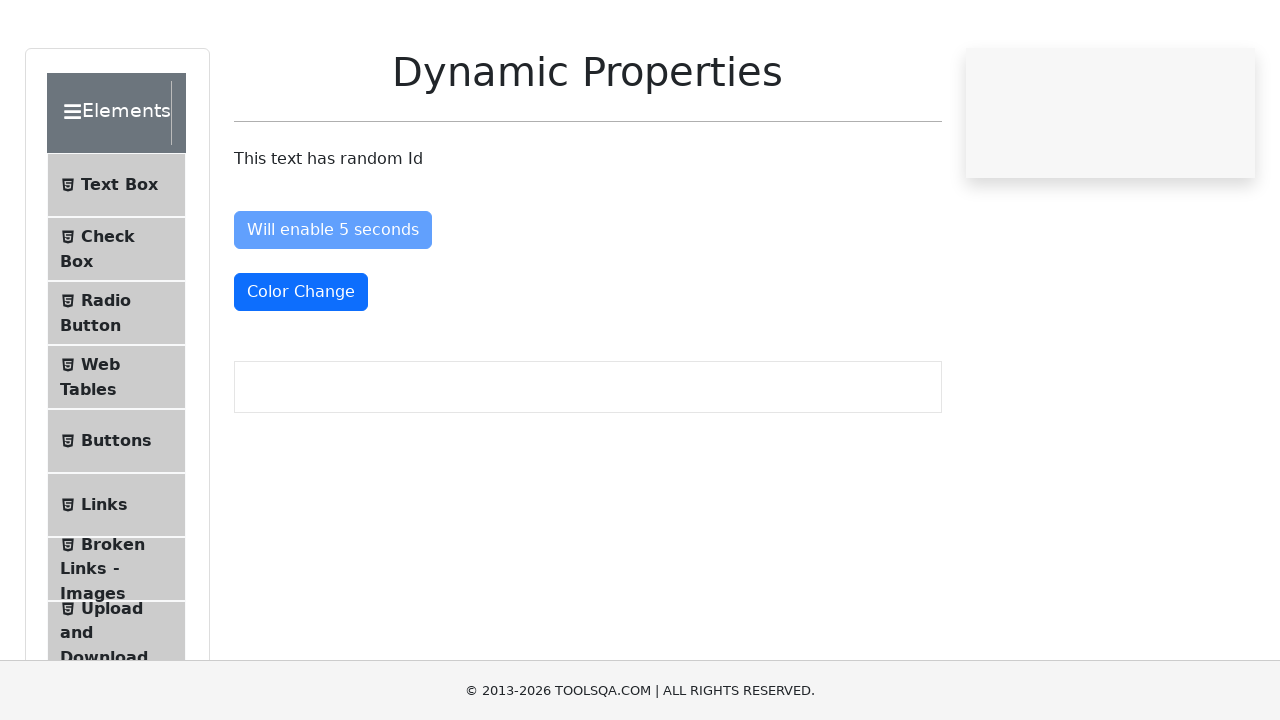

Page reloaded because button was not immediately visible on button#visibleAfter
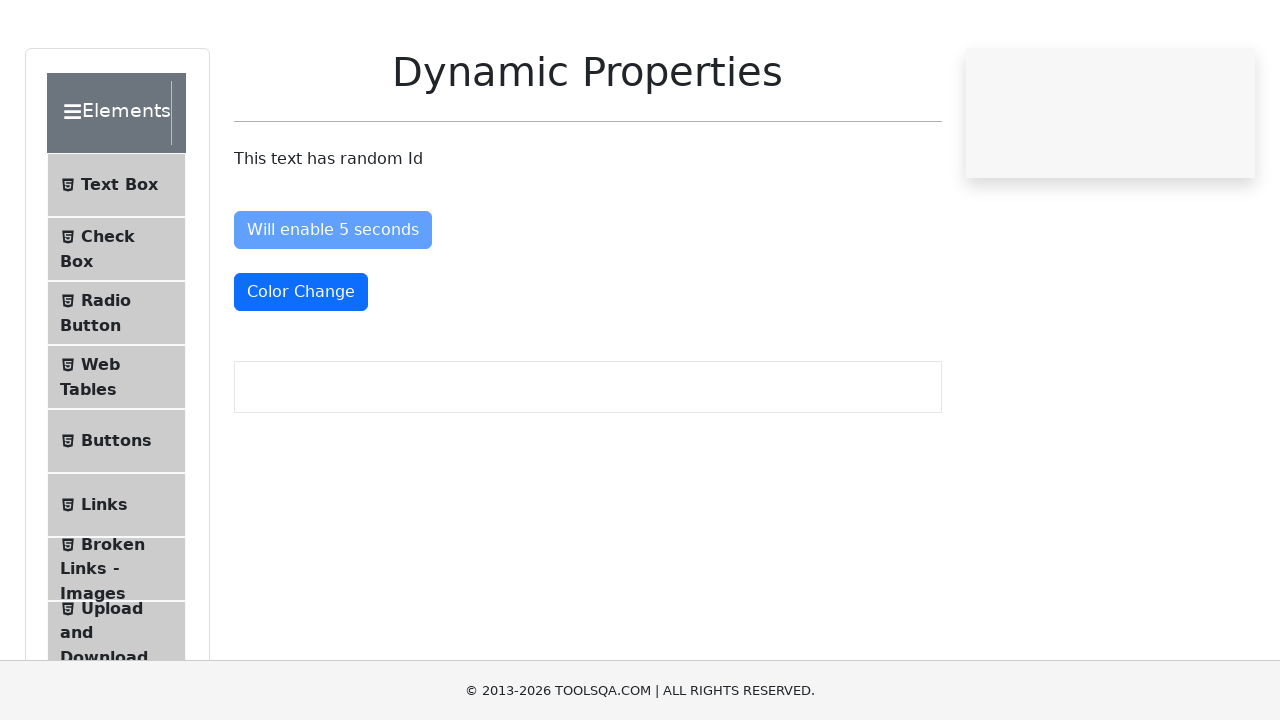

Waited for dynamic button to become visible after page reload
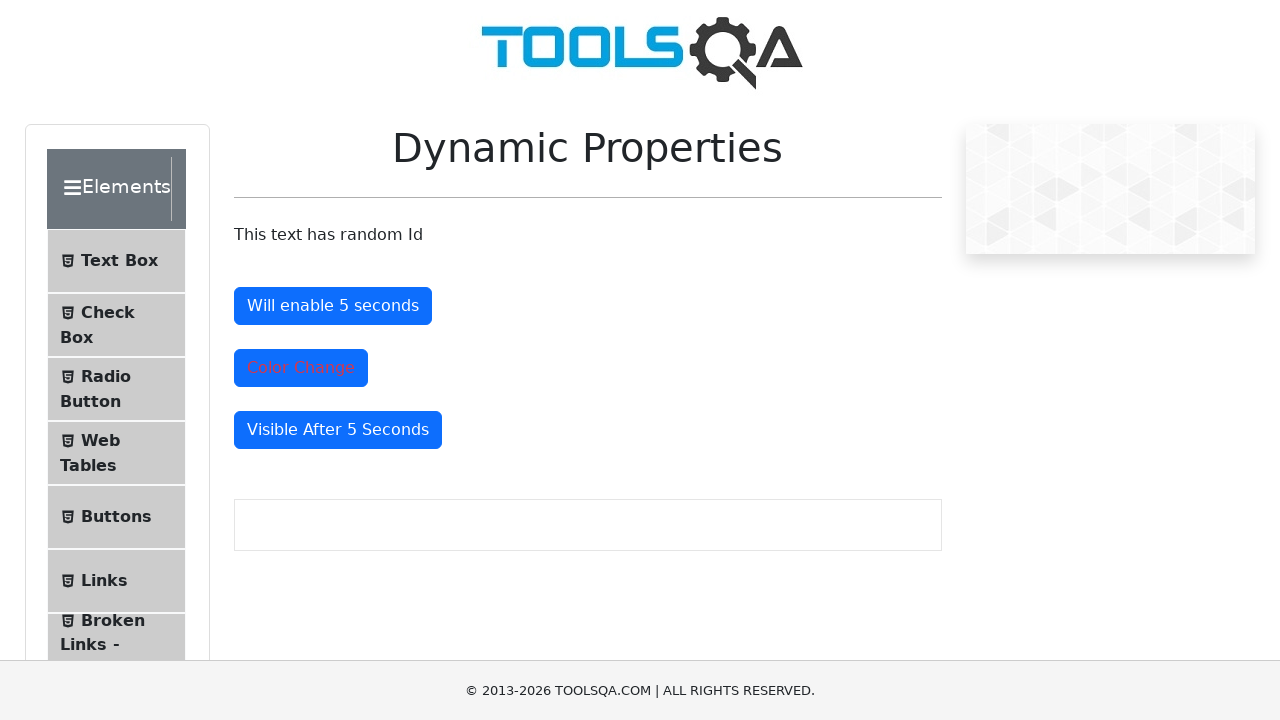

Clicked the dynamically appearing button after it became visible at (338, 430) on button#visibleAfter
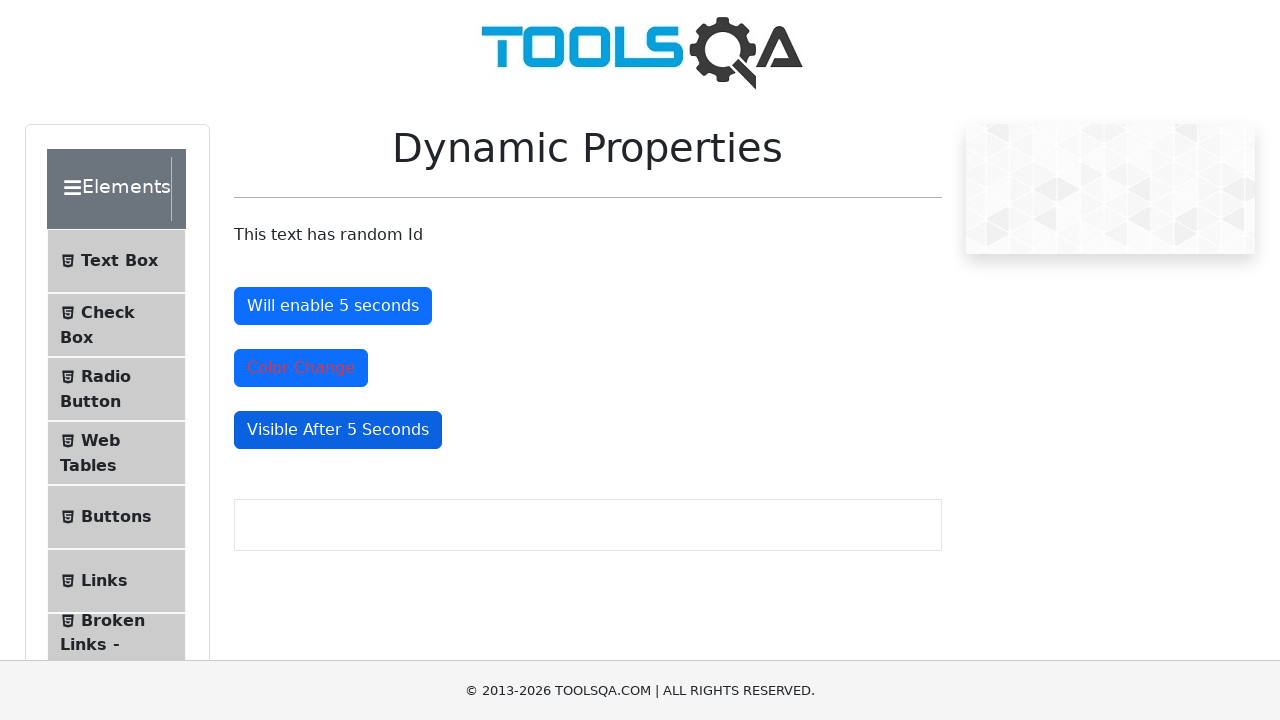

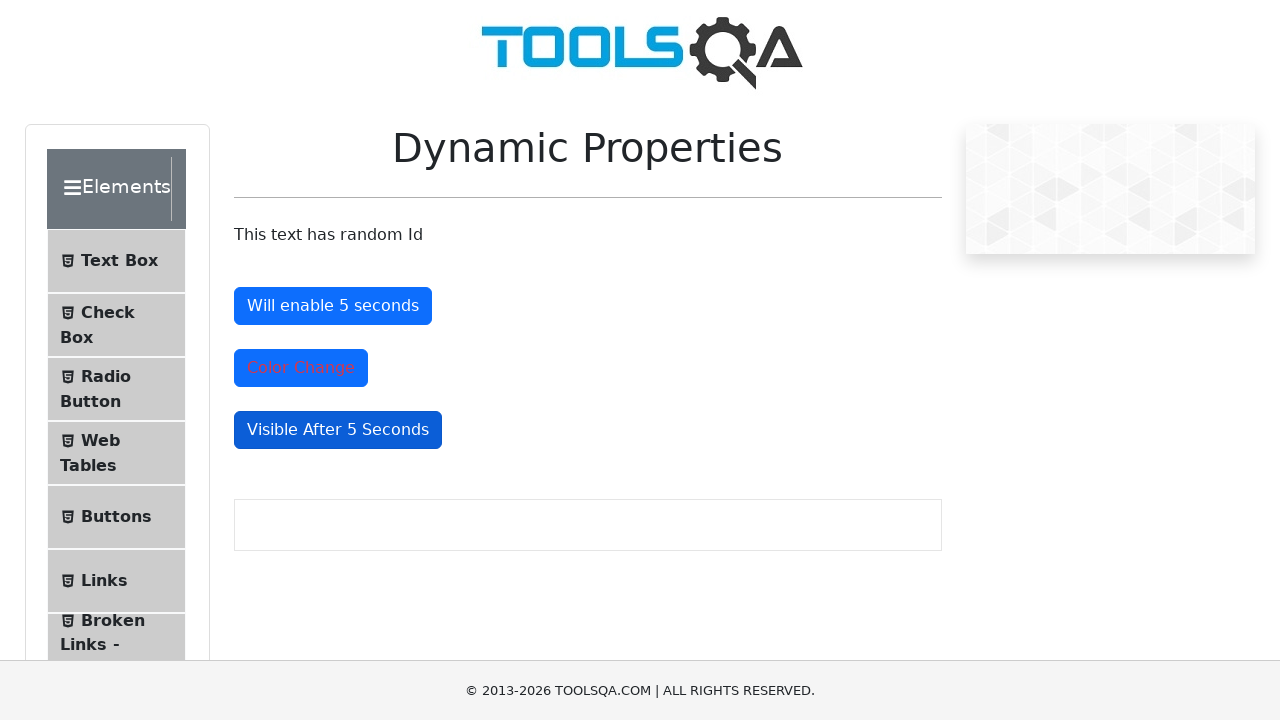